Tests navigation to the Elements section on the DemoQA homepage by scrolling to and clicking the Elements card

Starting URL: https://demoqa.com/

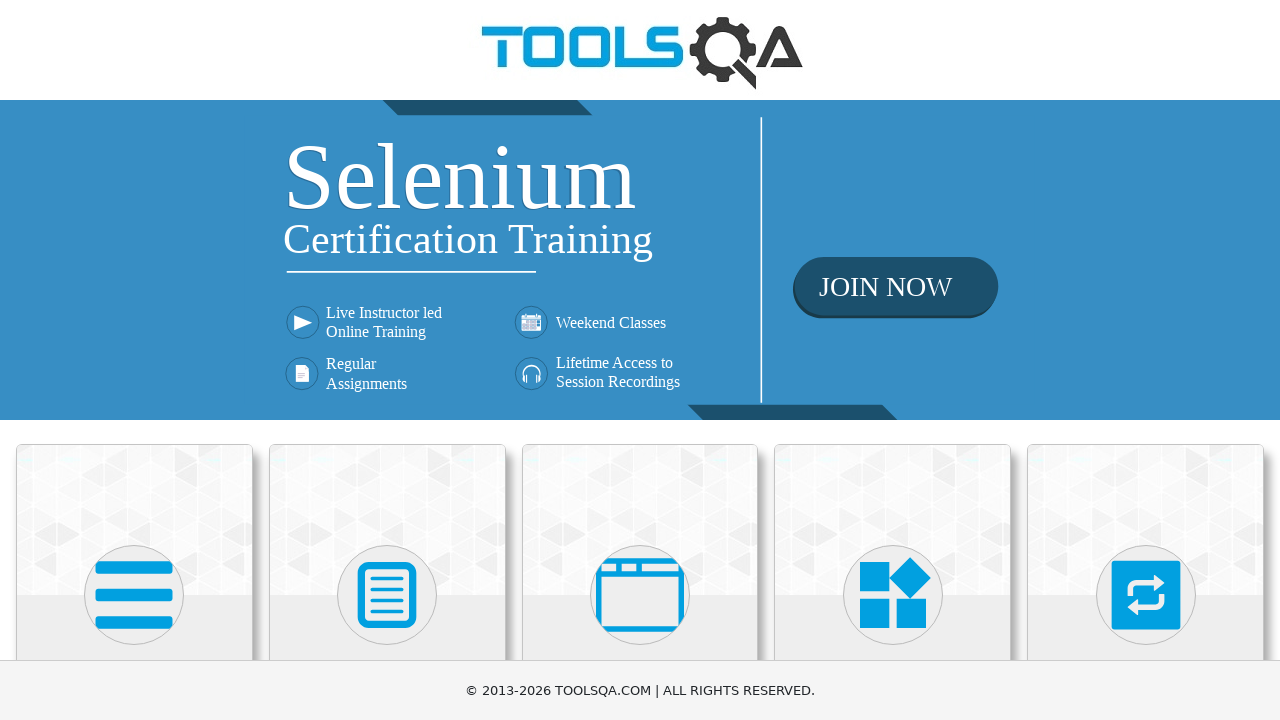

Located the Elements card on the DemoQA homepage
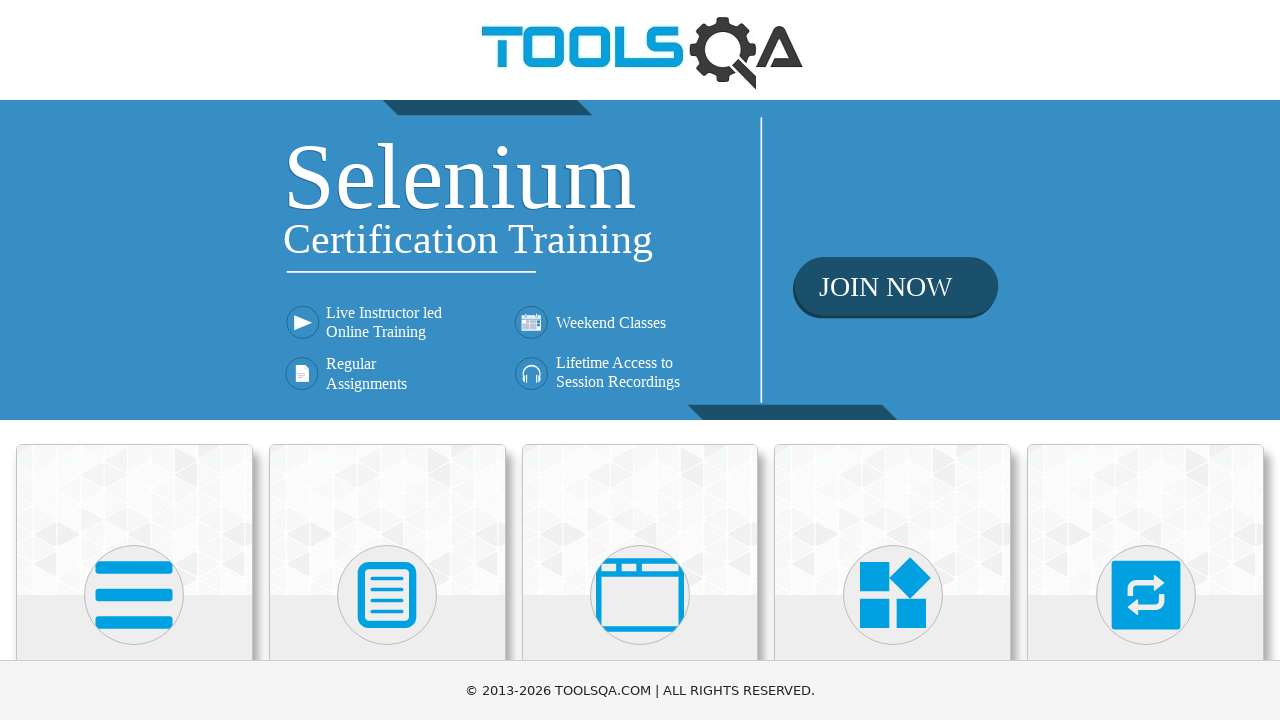

Scrolled to the Elements card
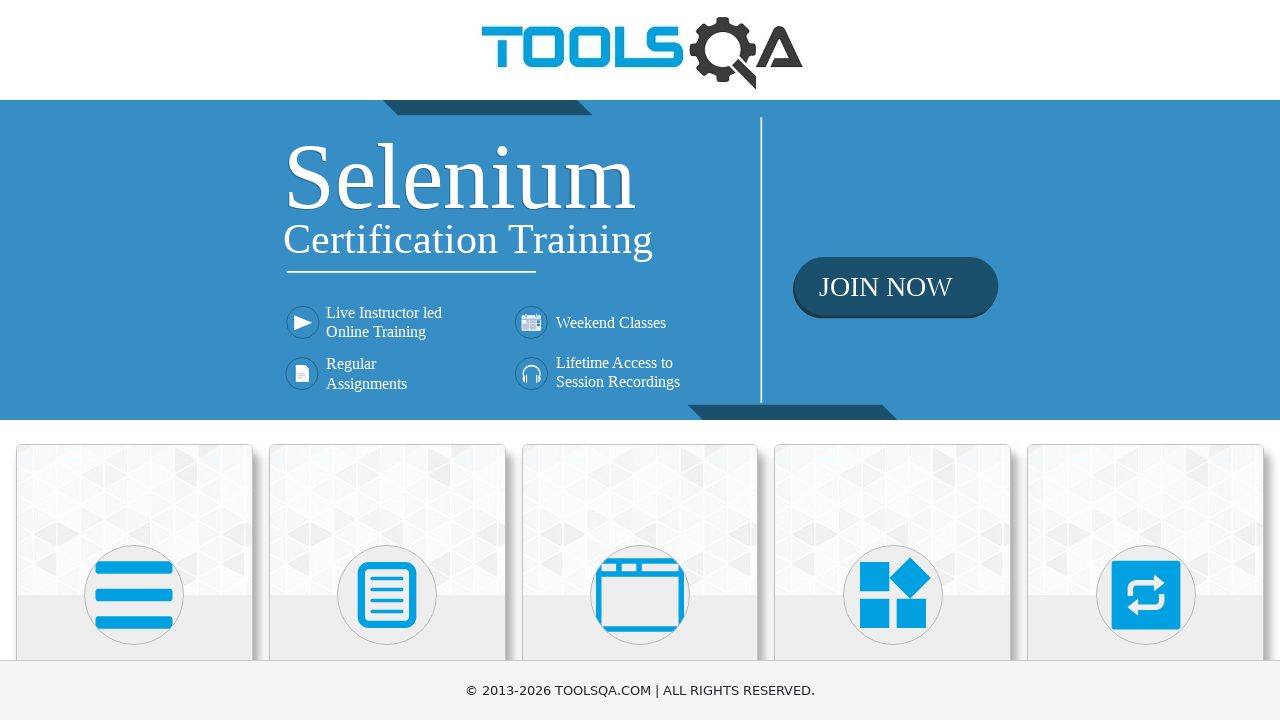

Clicked the Elements card at (134, 360) on xpath=//h5[text()='Elements']
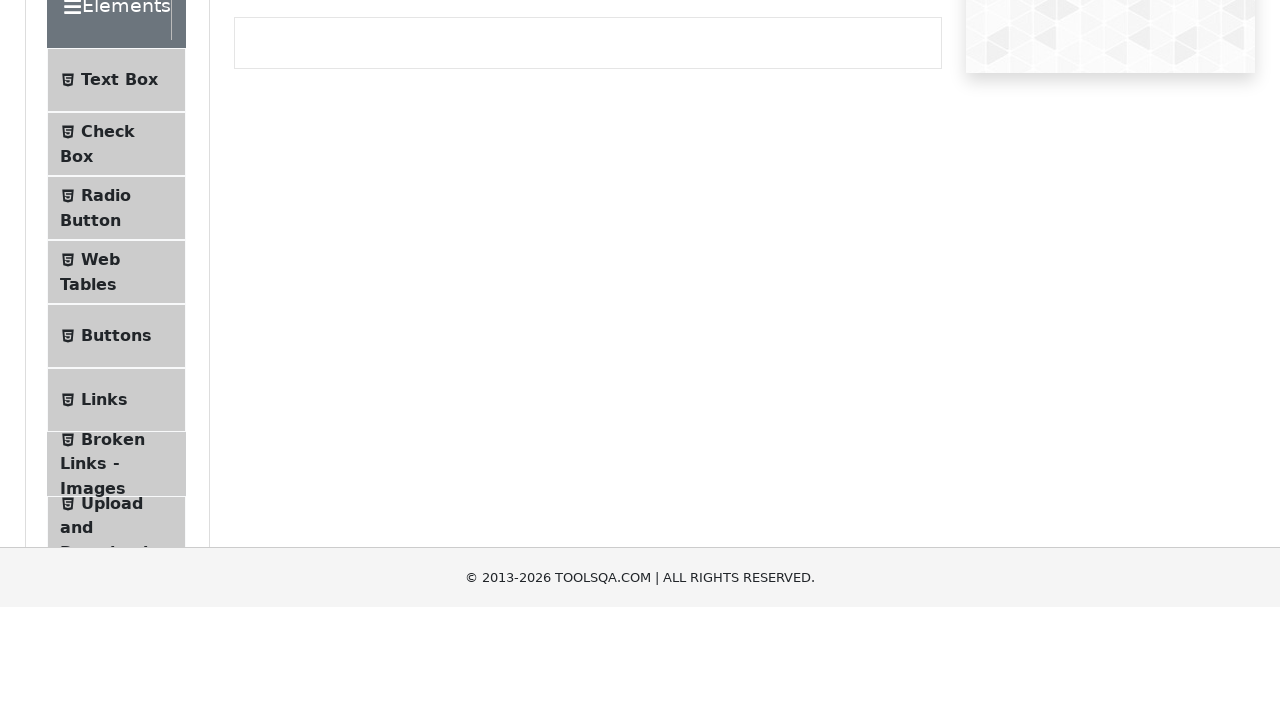

Successfully navigated to the Elements section
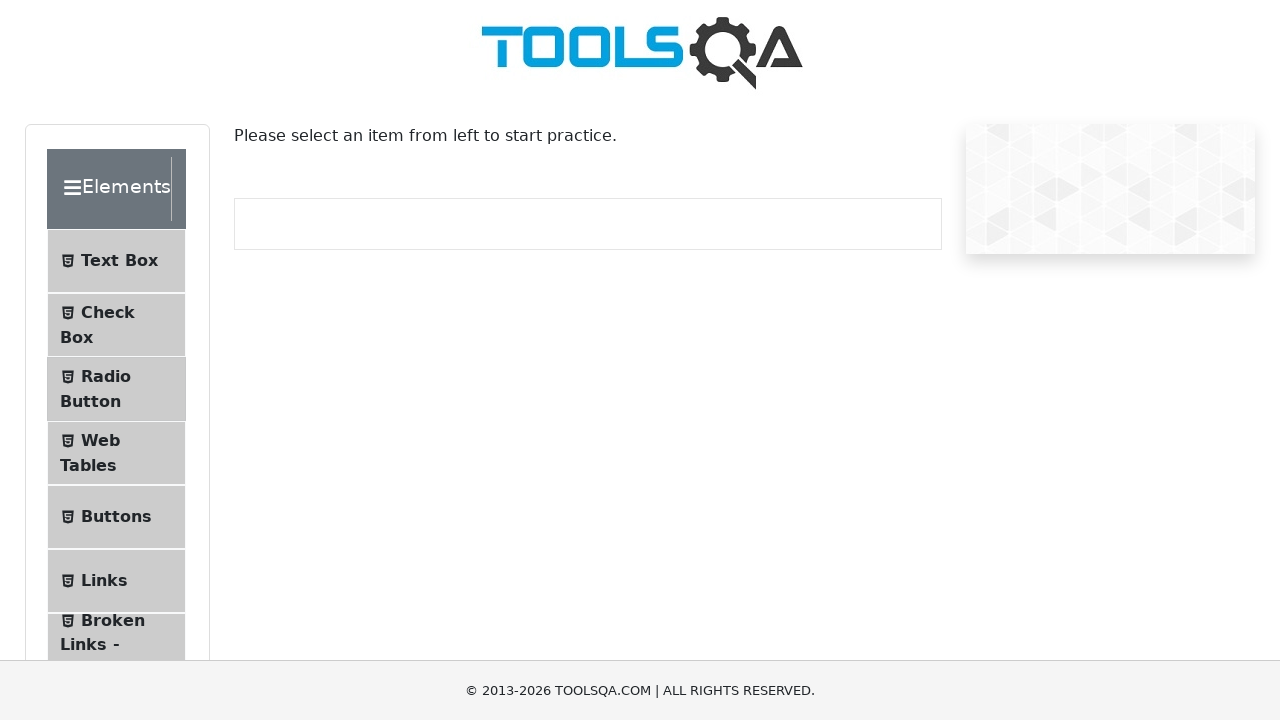

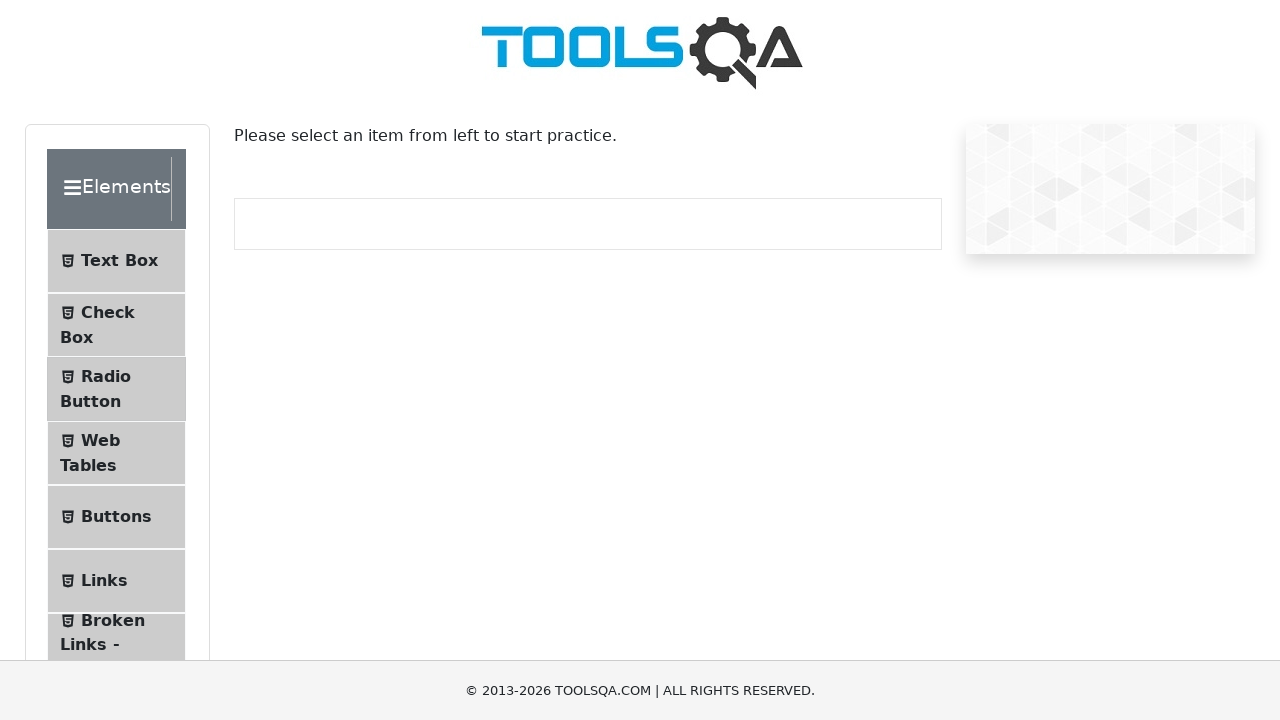